Tests JavaScript prompt alert by clicking the prompt button, entering text, accepting the alert, and verifying the result

Starting URL: https://practice.cydeo.com/javascript_alerts

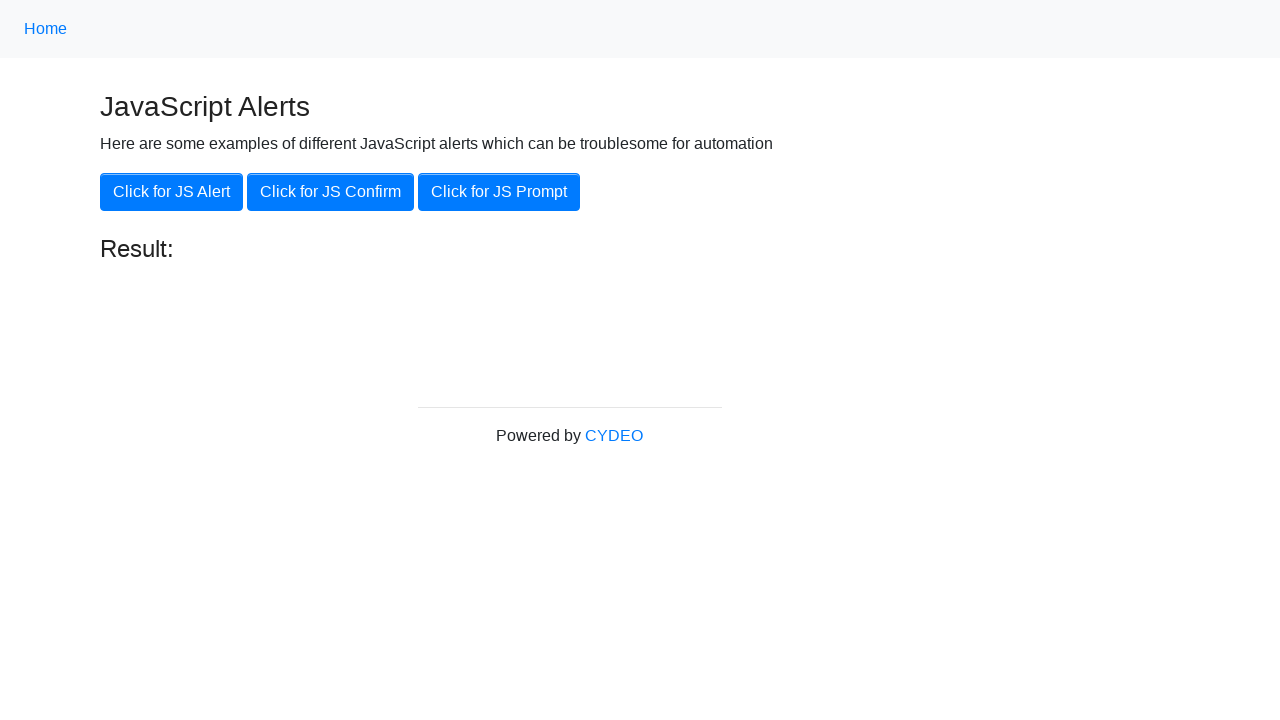

Set up dialog handler to accept prompt and enter 'hello'
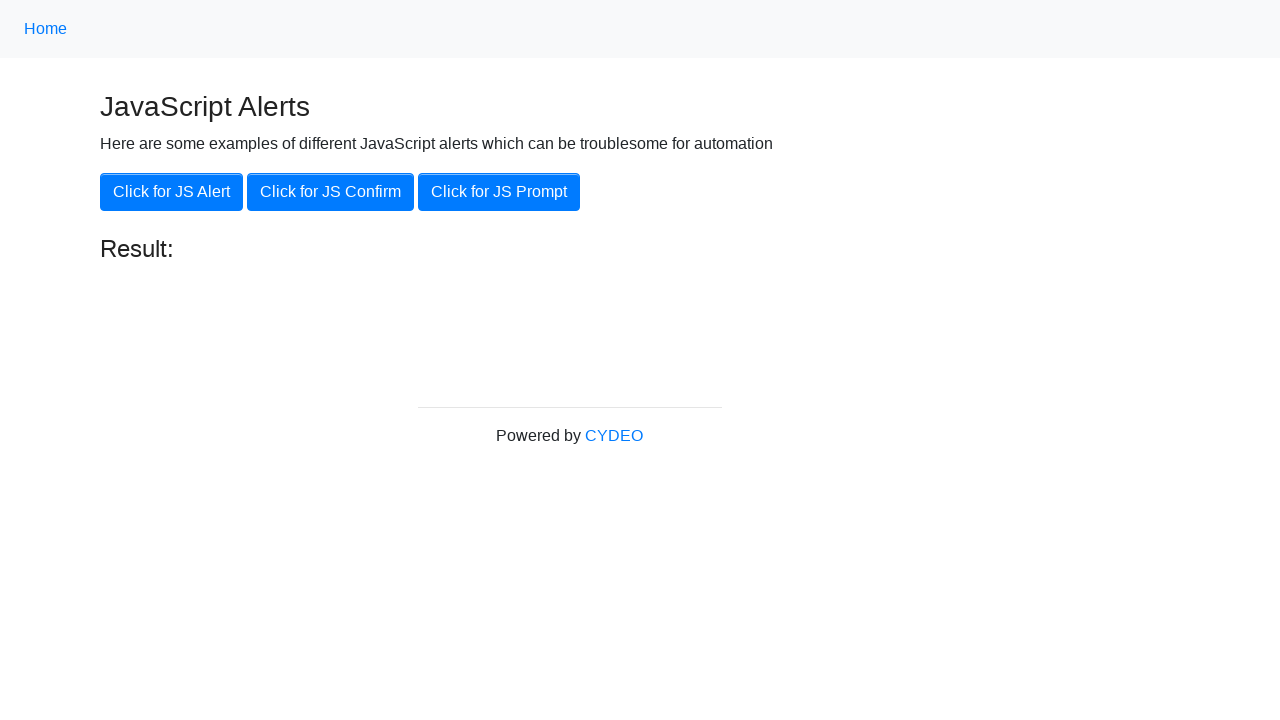

Clicked the 'Click for JS Prompt' button at (499, 192) on xpath=//button[.='Click for JS Prompt']
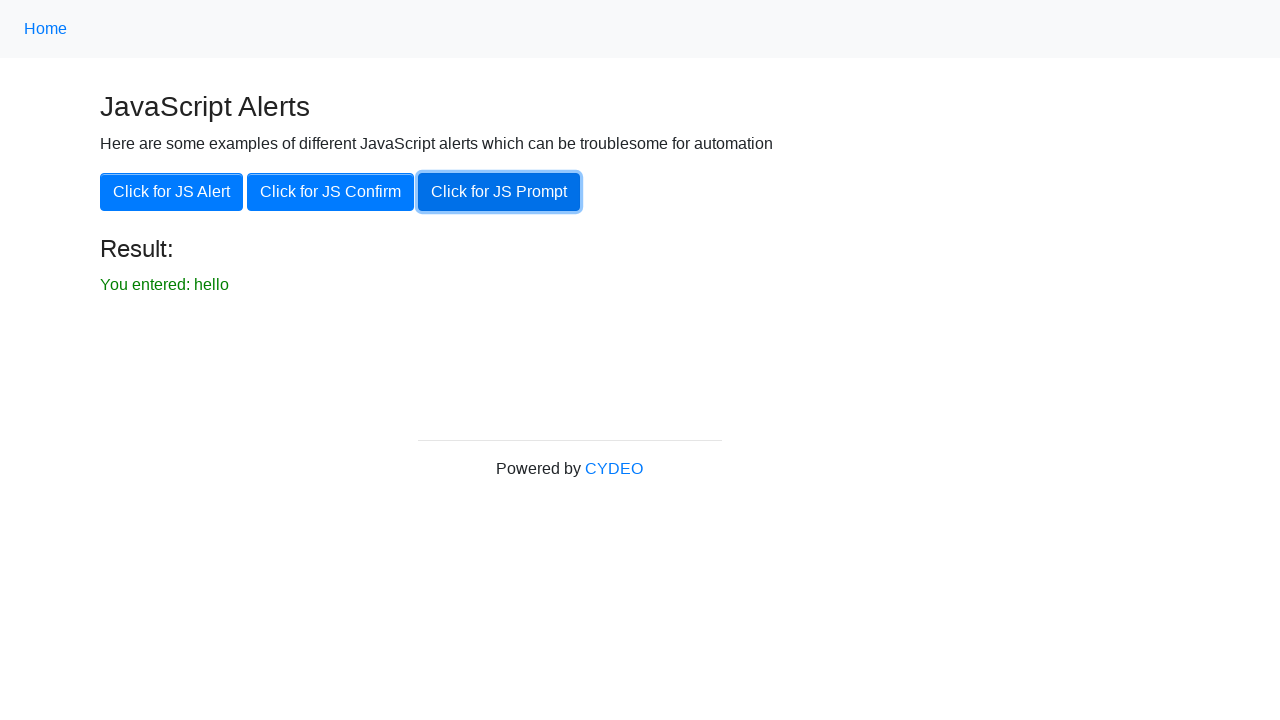

Retrieved result text from #result element
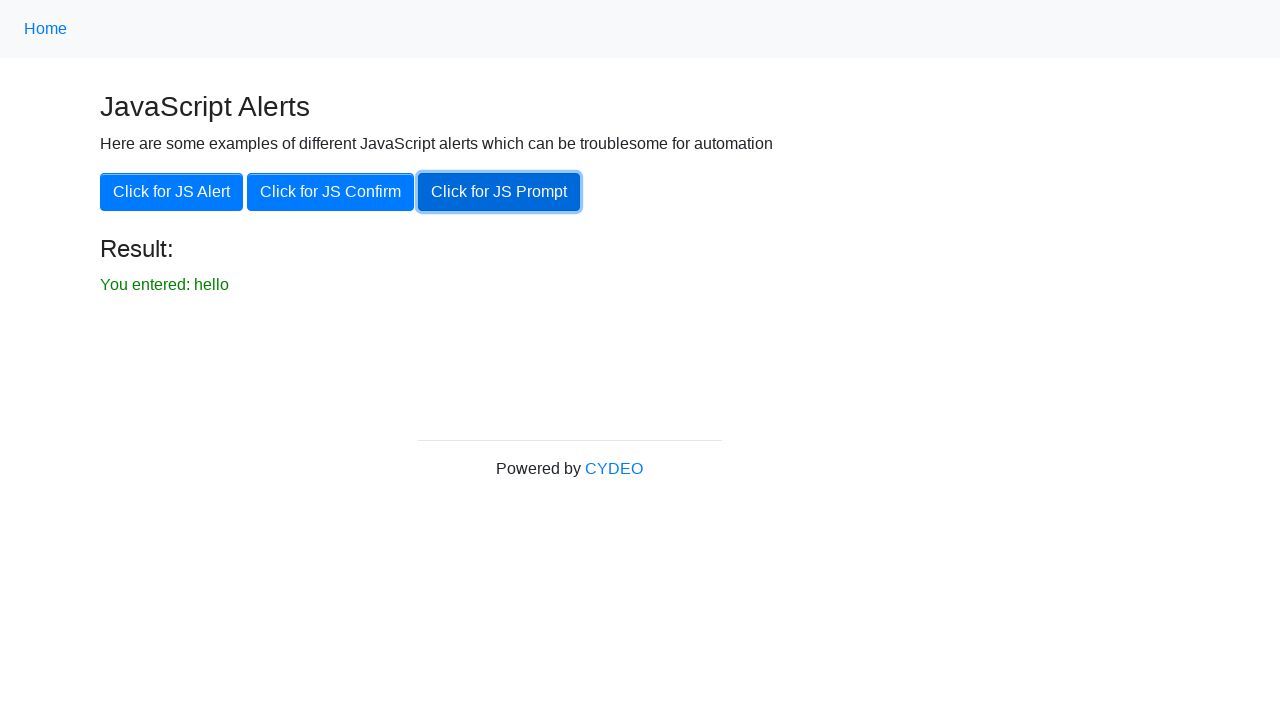

Verified result text is 'You entered: hello' - assertion passed
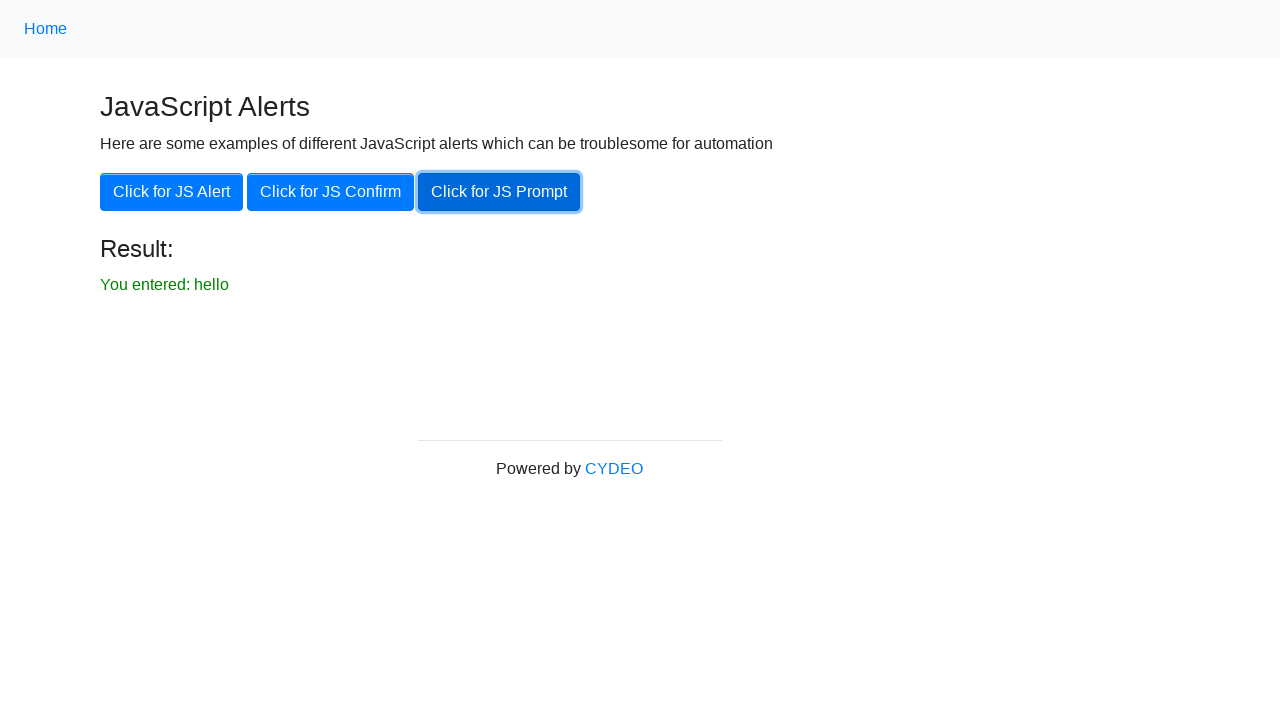

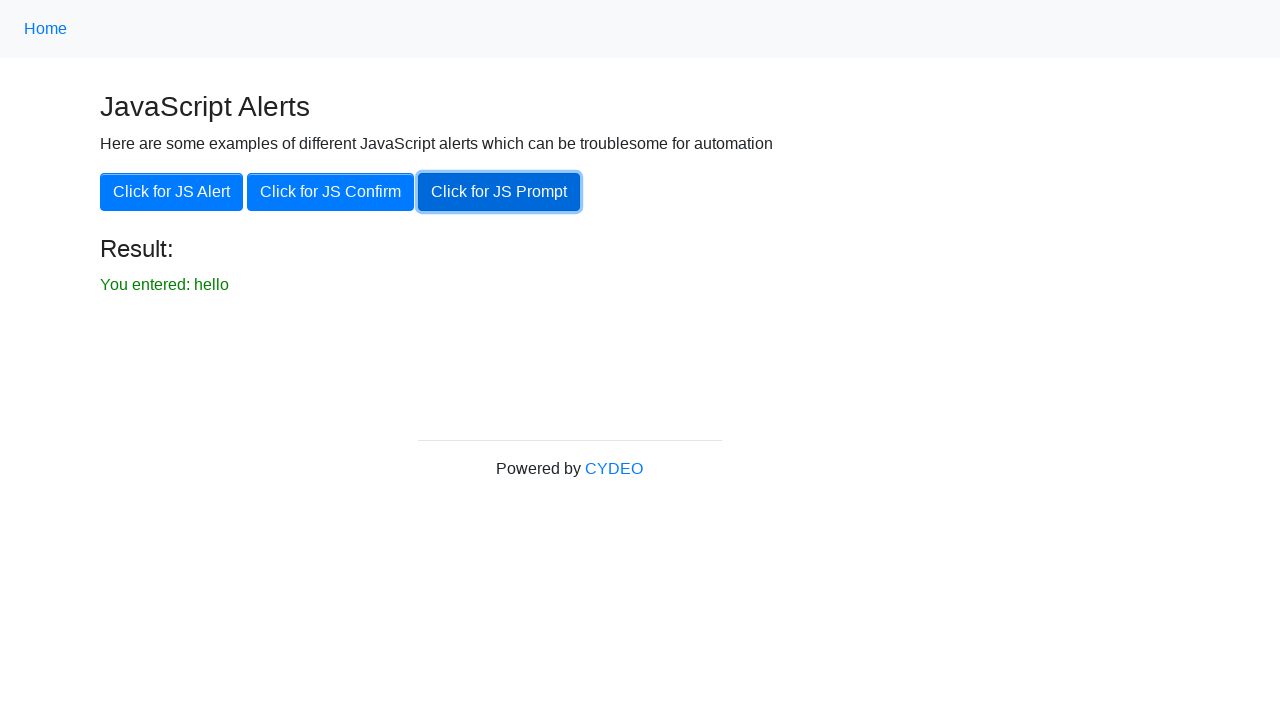